Tests drag-and-drop functionality on jQuery UI demo page by dragging an element into a droppable area within an iframe, then navigating to the download page

Starting URL: https://jqueryui.com/droppable/

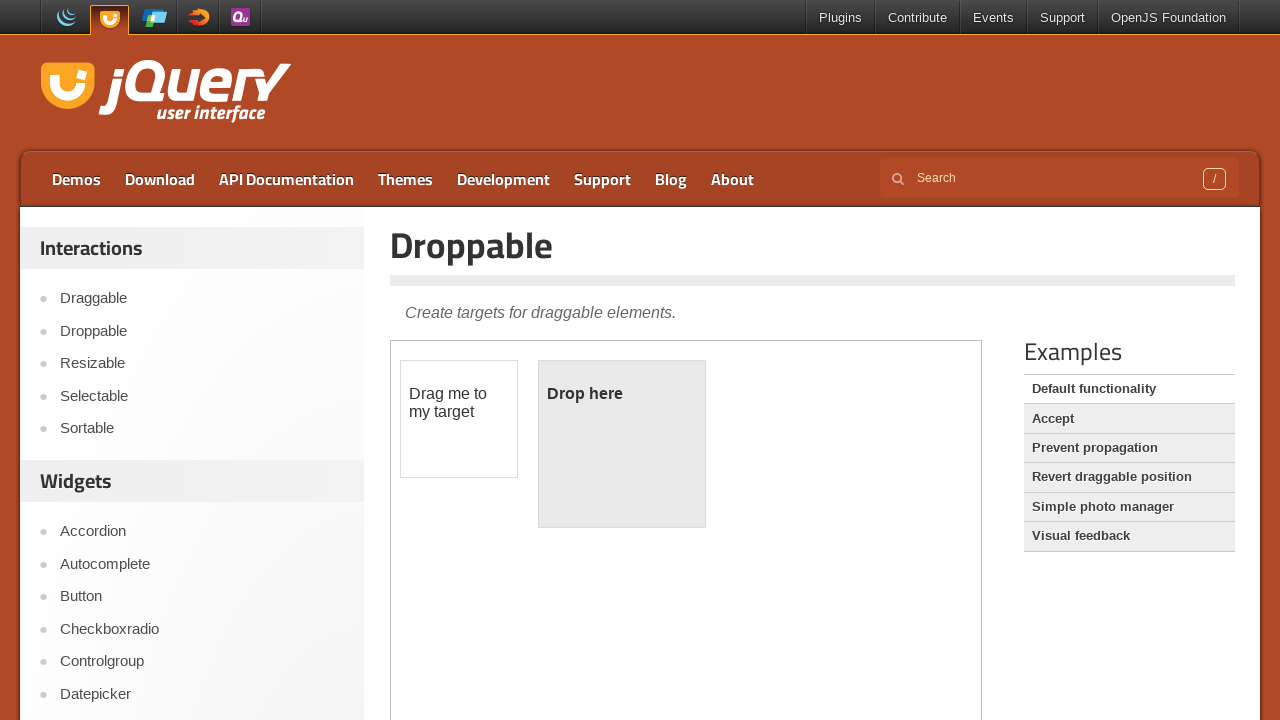

Located demo iframe
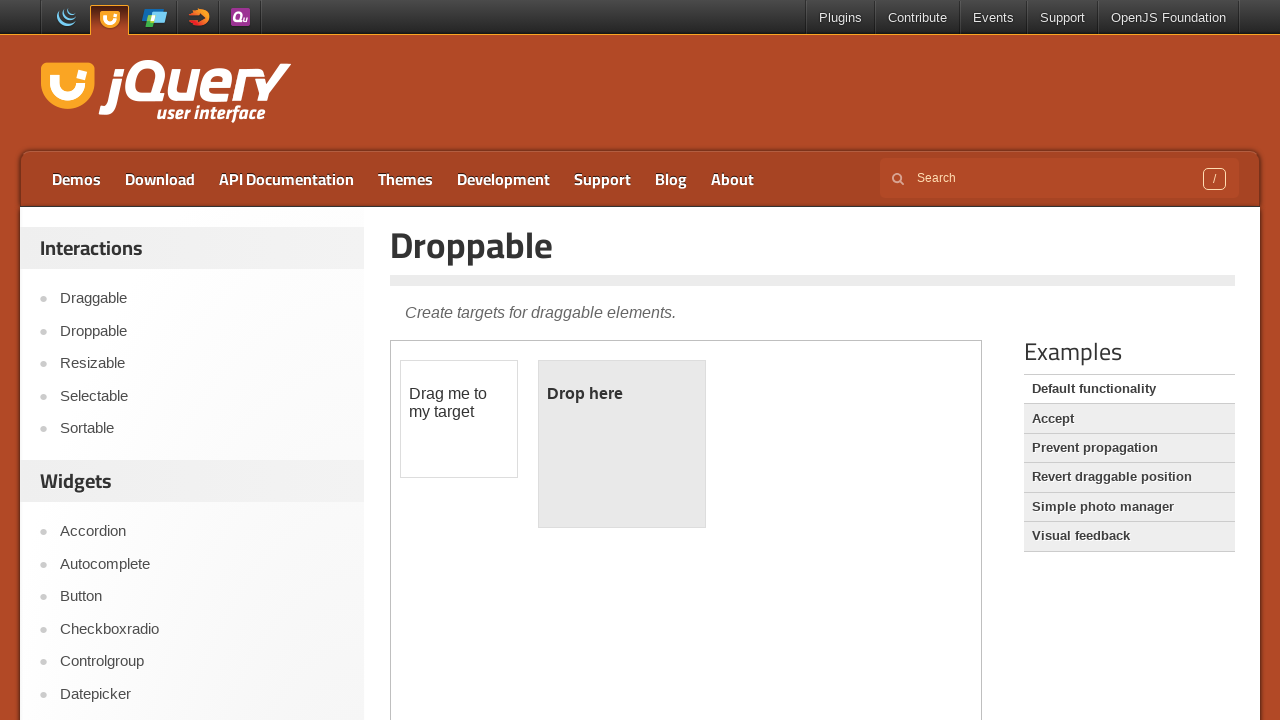

Located draggable element within iframe
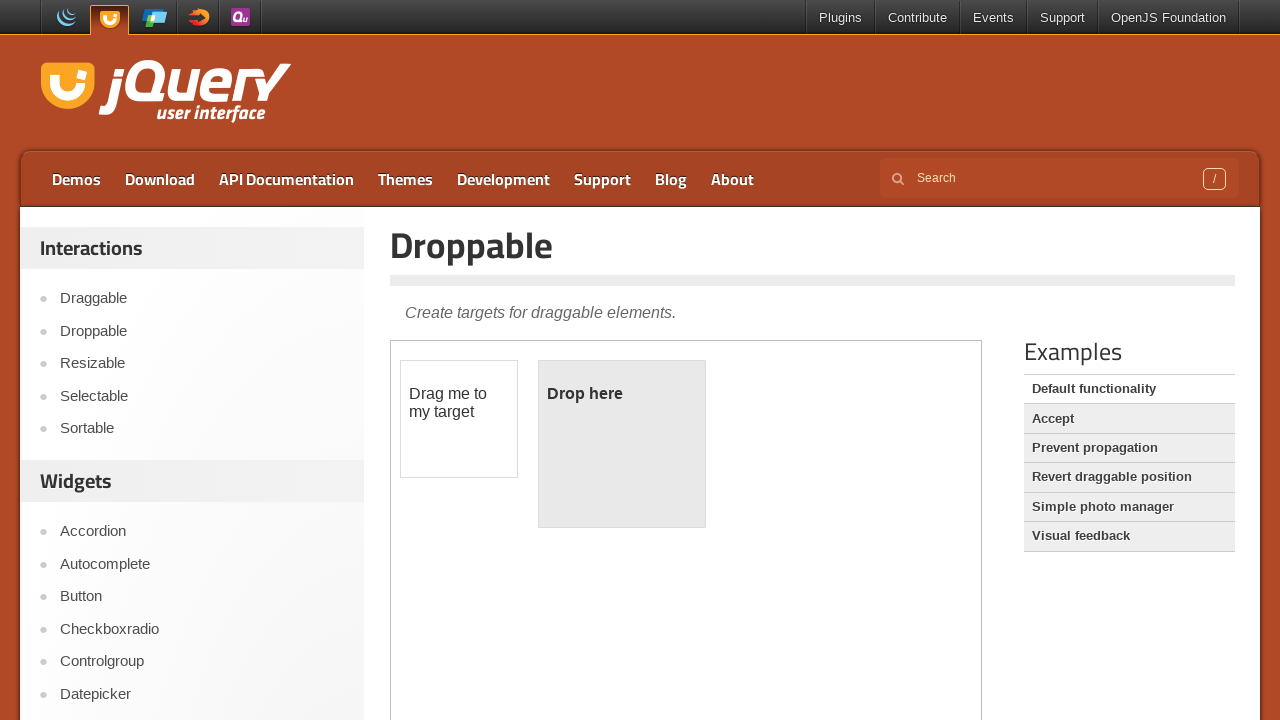

Located droppable element within iframe
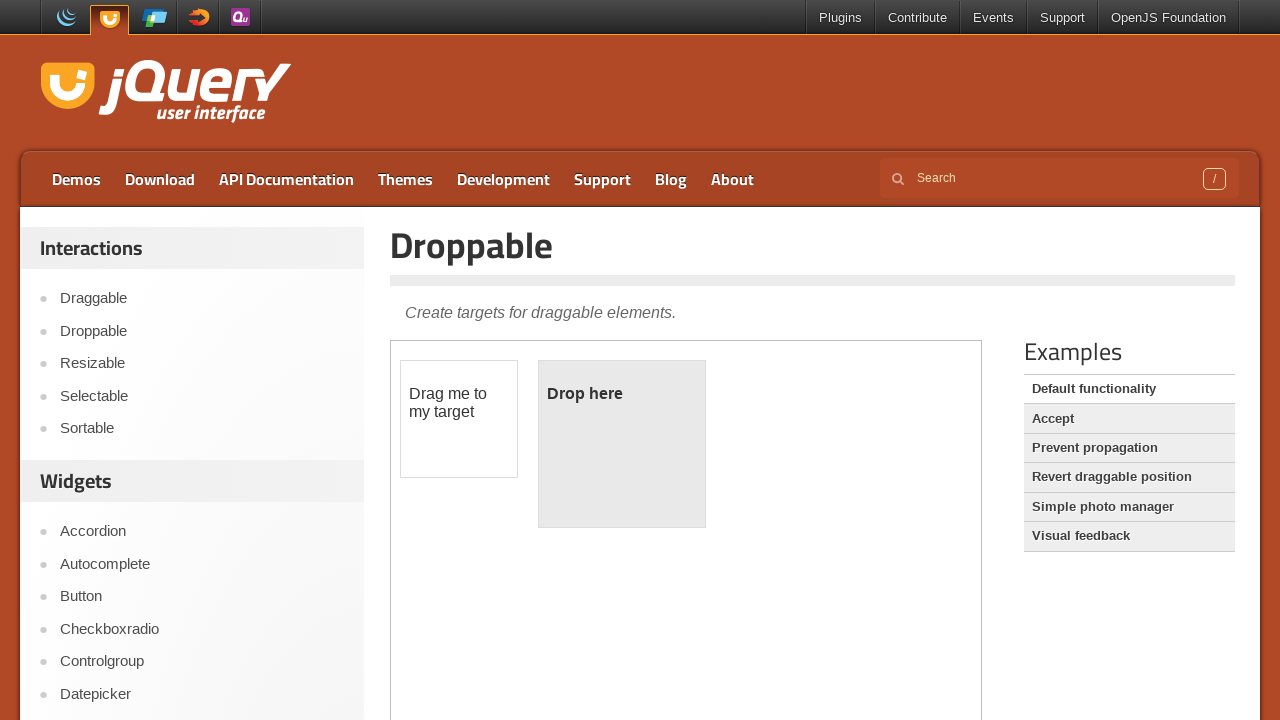

Dragged element into droppable area at (622, 444)
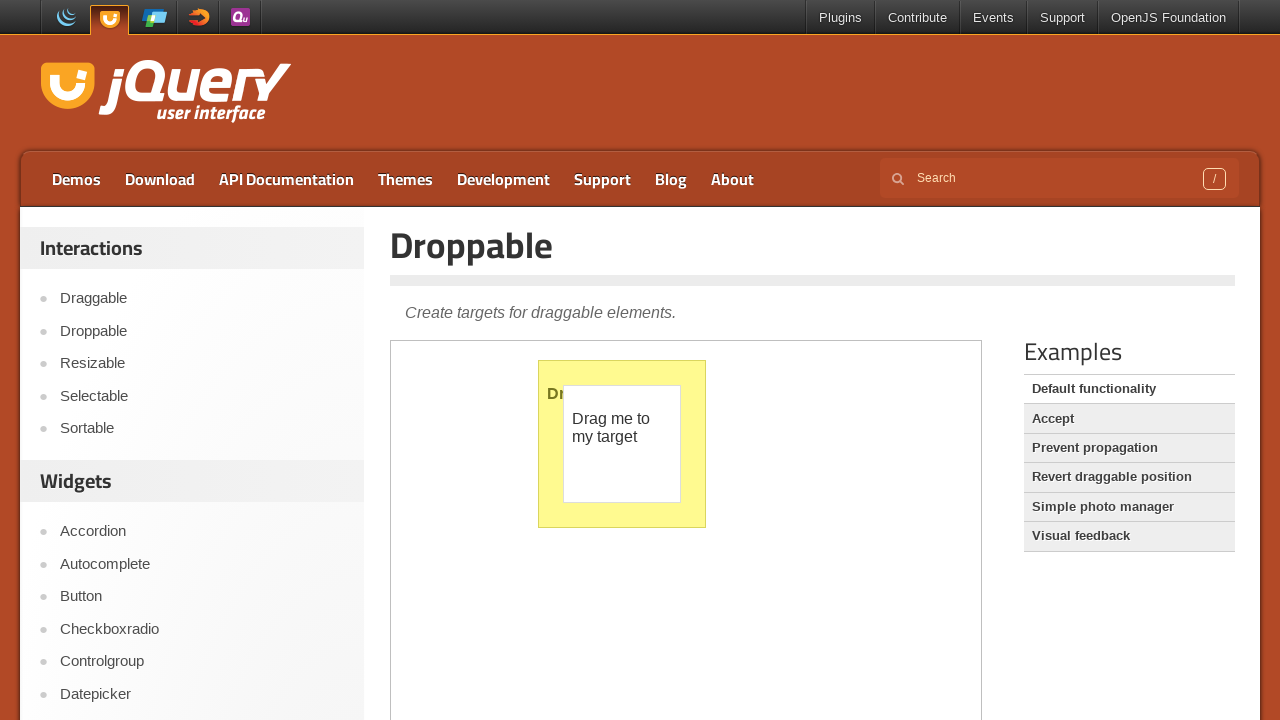

Clicked Download link to navigate to download page at (160, 179) on a:text('Download')
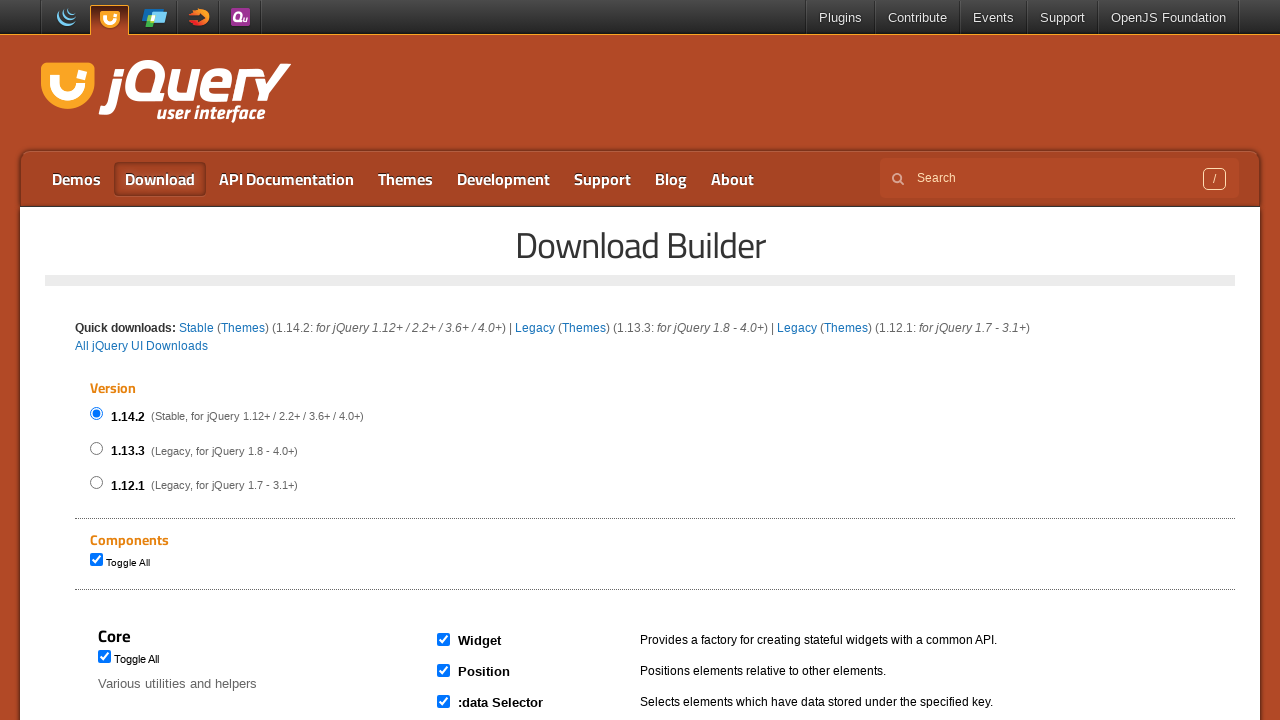

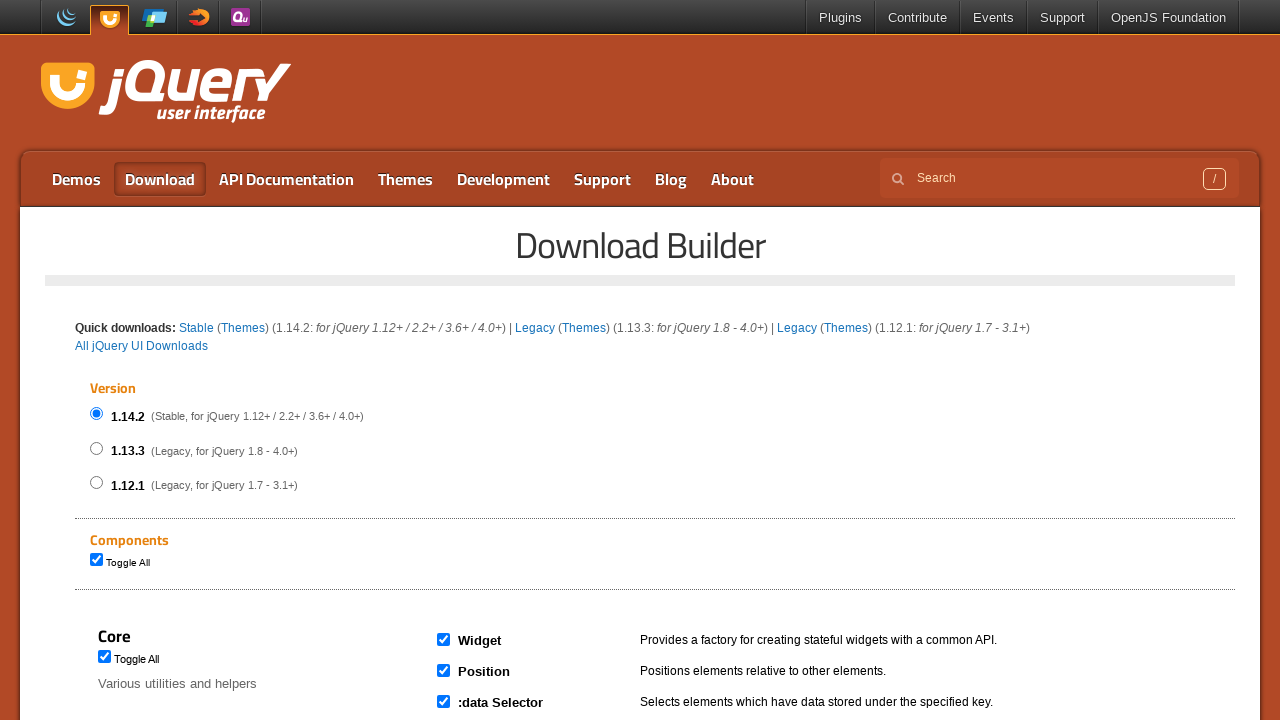